Navigates to a W3Schools SQL tutorial page, extracts values from a table column, calculates their sum, and verifies the result equals 91.35

Starting URL: https://www.w3schools.com/sql/sql_count_avg_sum.asp

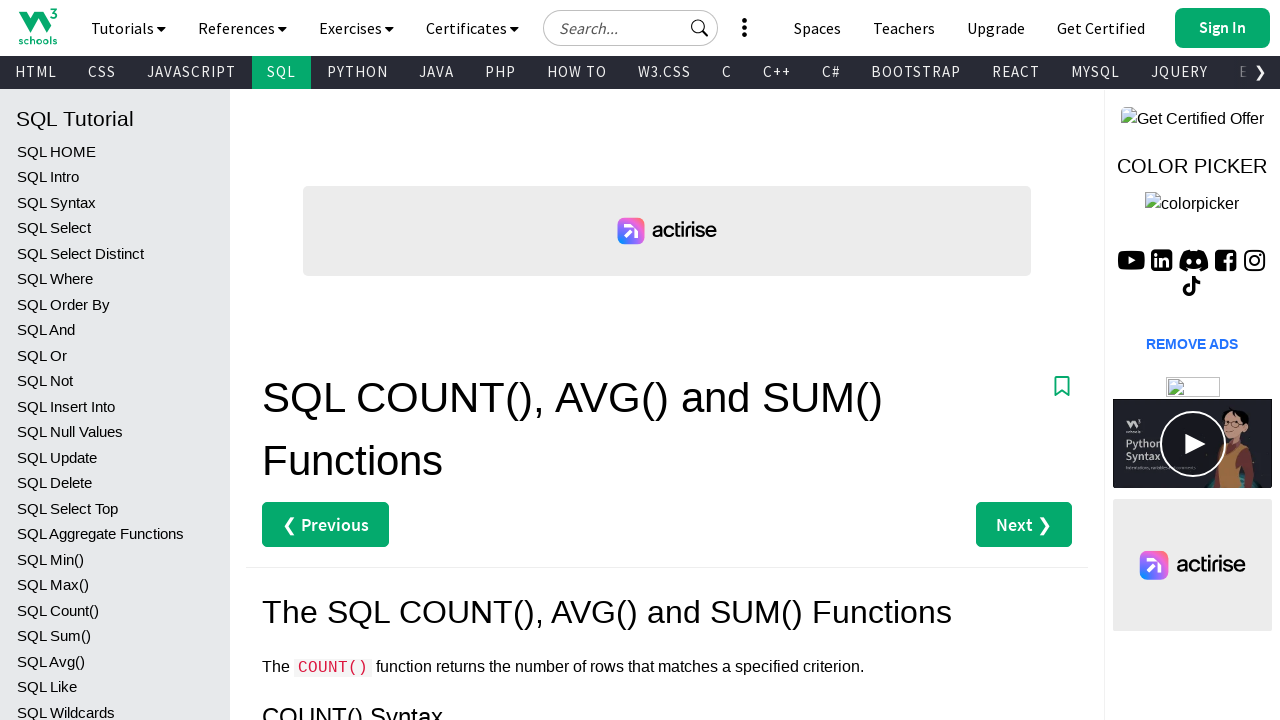

Navigated to W3Schools SQL COUNT, AVG, SUM tutorial page
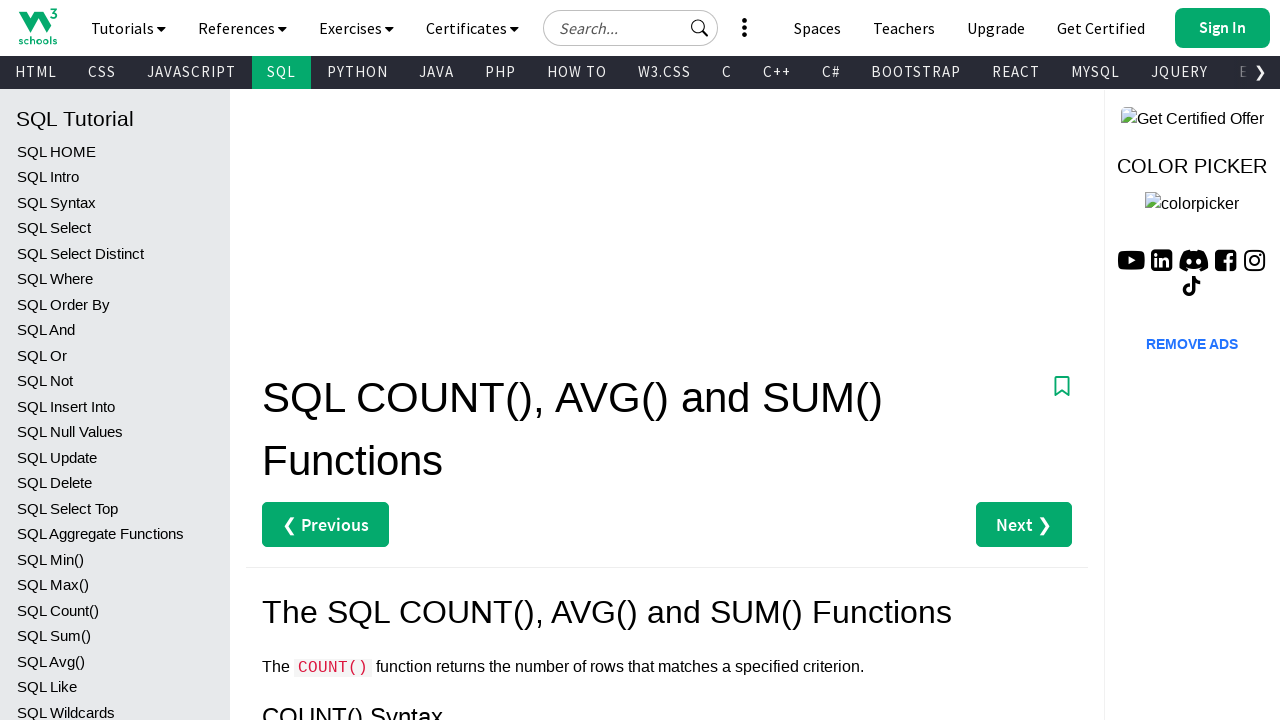

Located all price column cells in the table
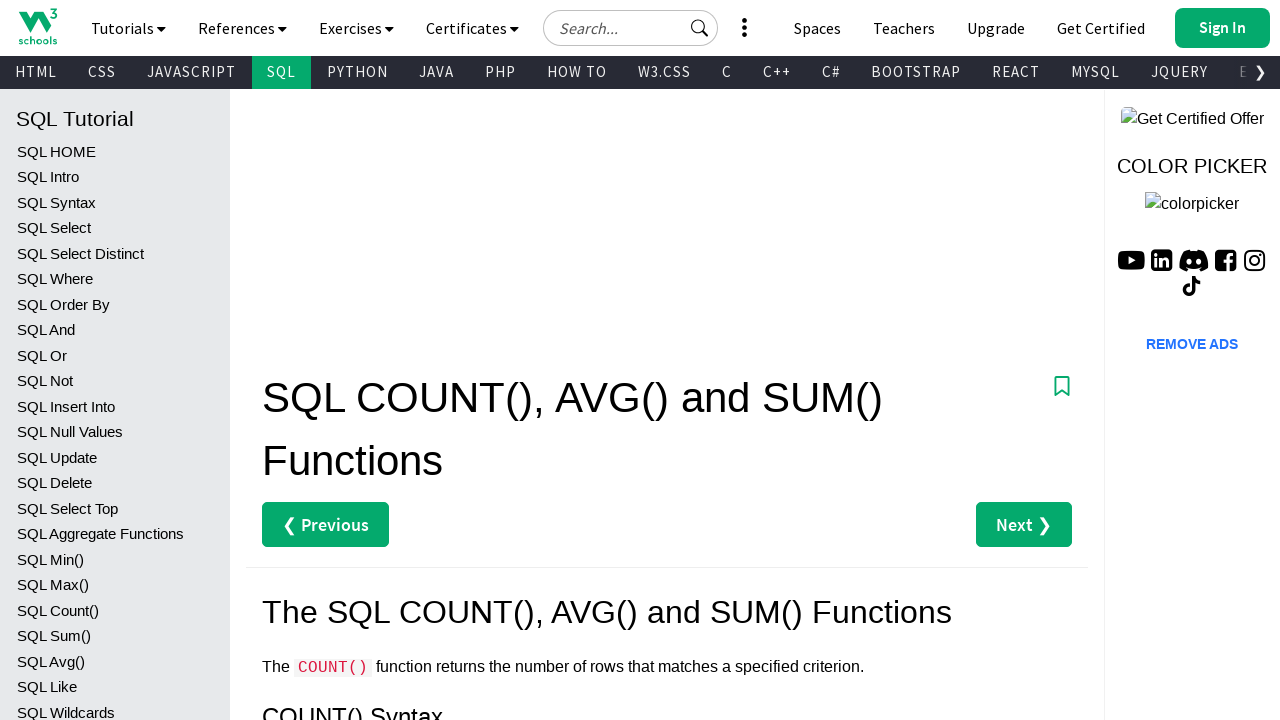

Found 5 cells in the Price column
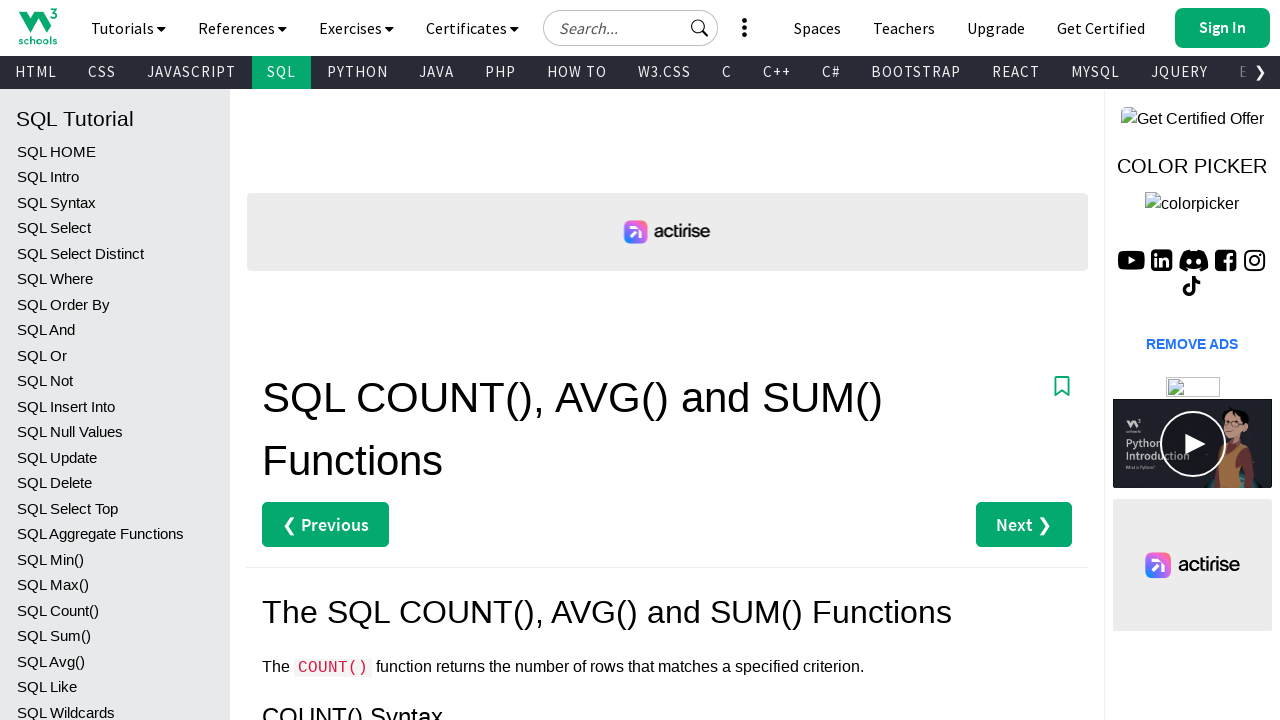

Retrieved text content from price cell 1: 18
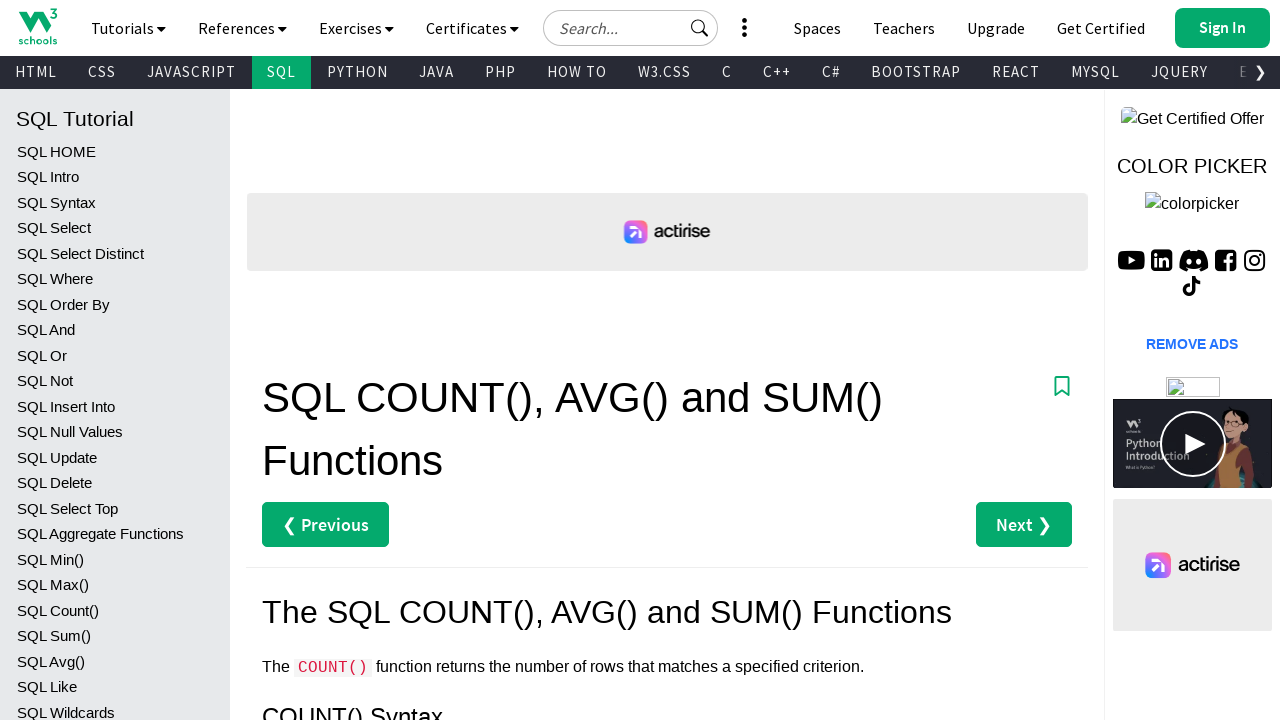

Parsed cell value as 18.0, running sum is now 18.0
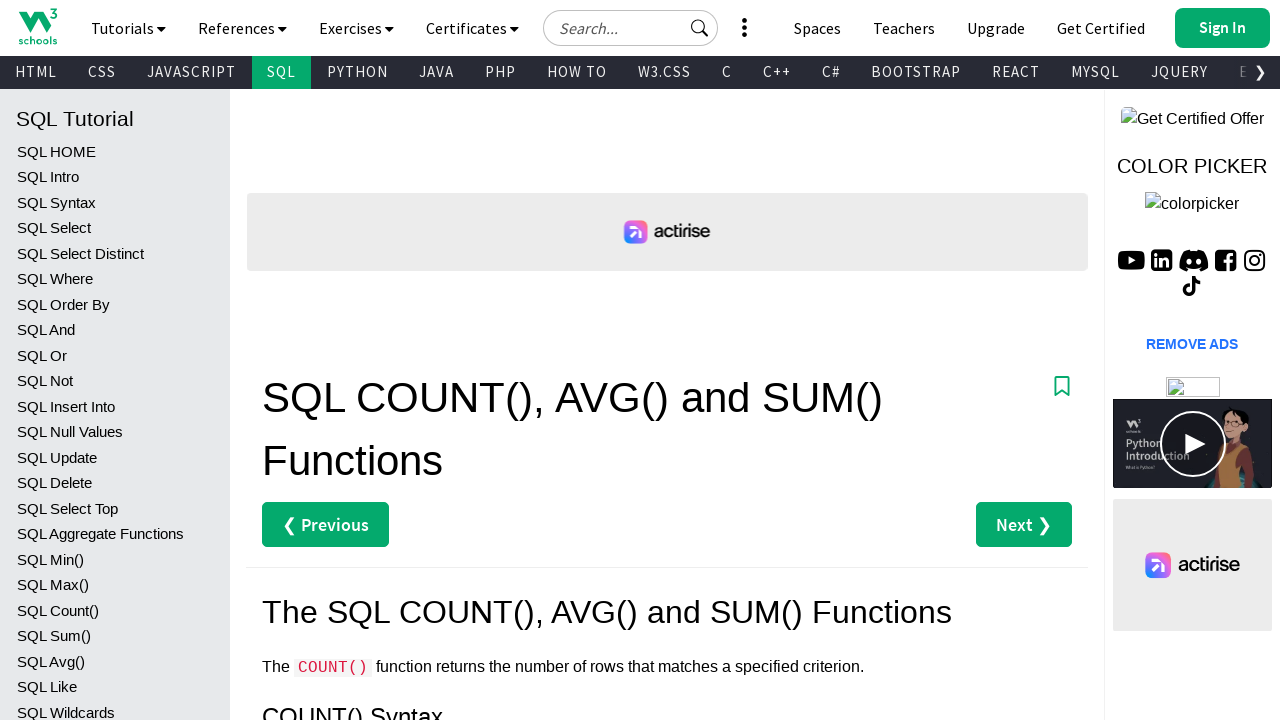

Retrieved text content from price cell 2: 19
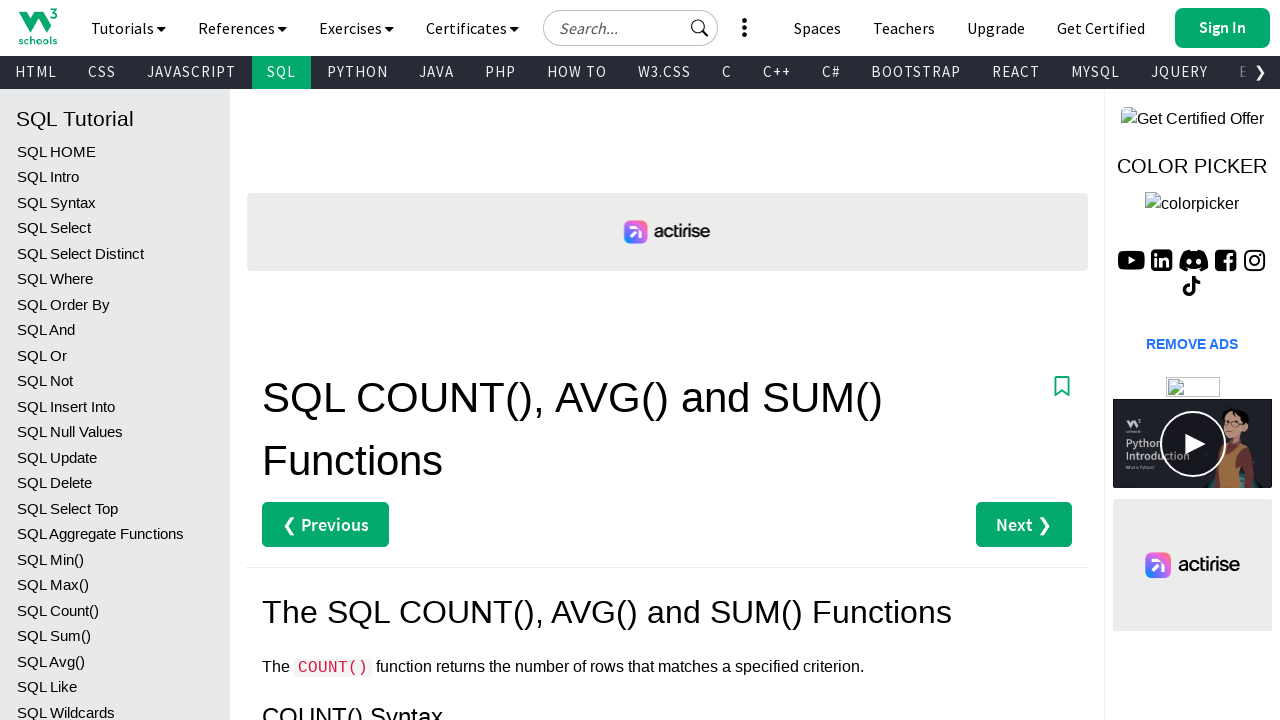

Parsed cell value as 19.0, running sum is now 37.0
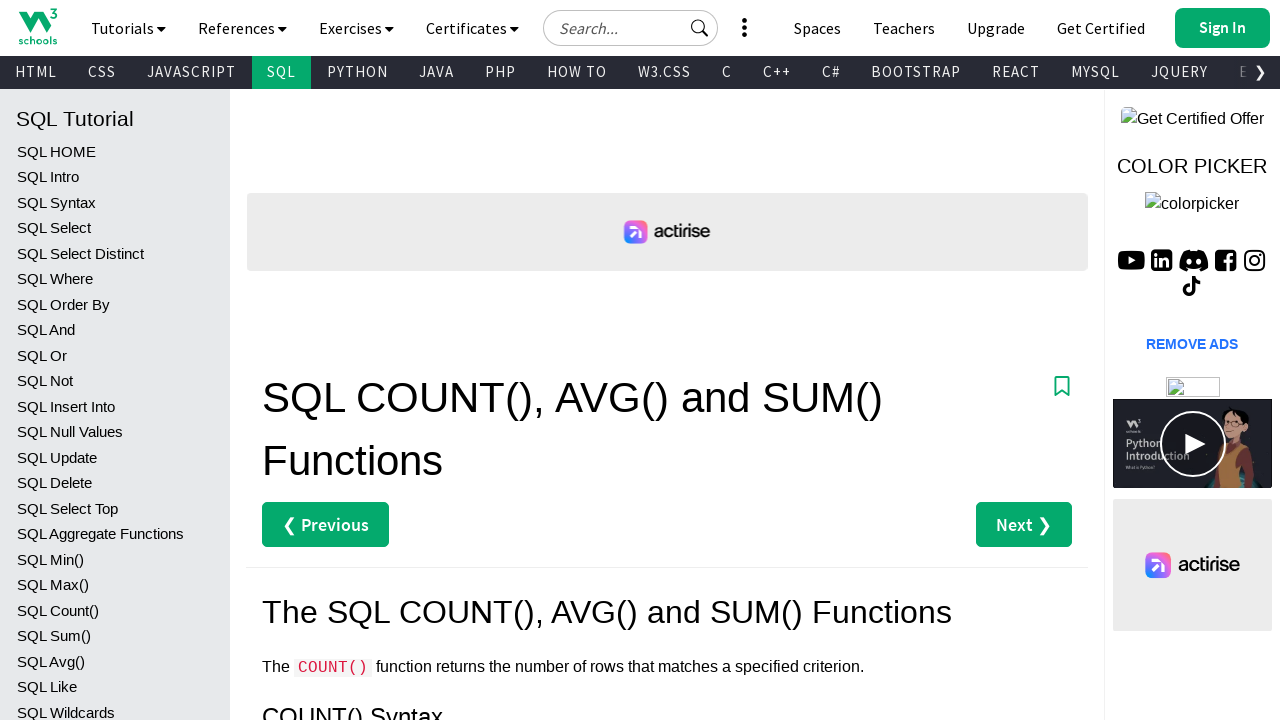

Retrieved text content from price cell 3: 10
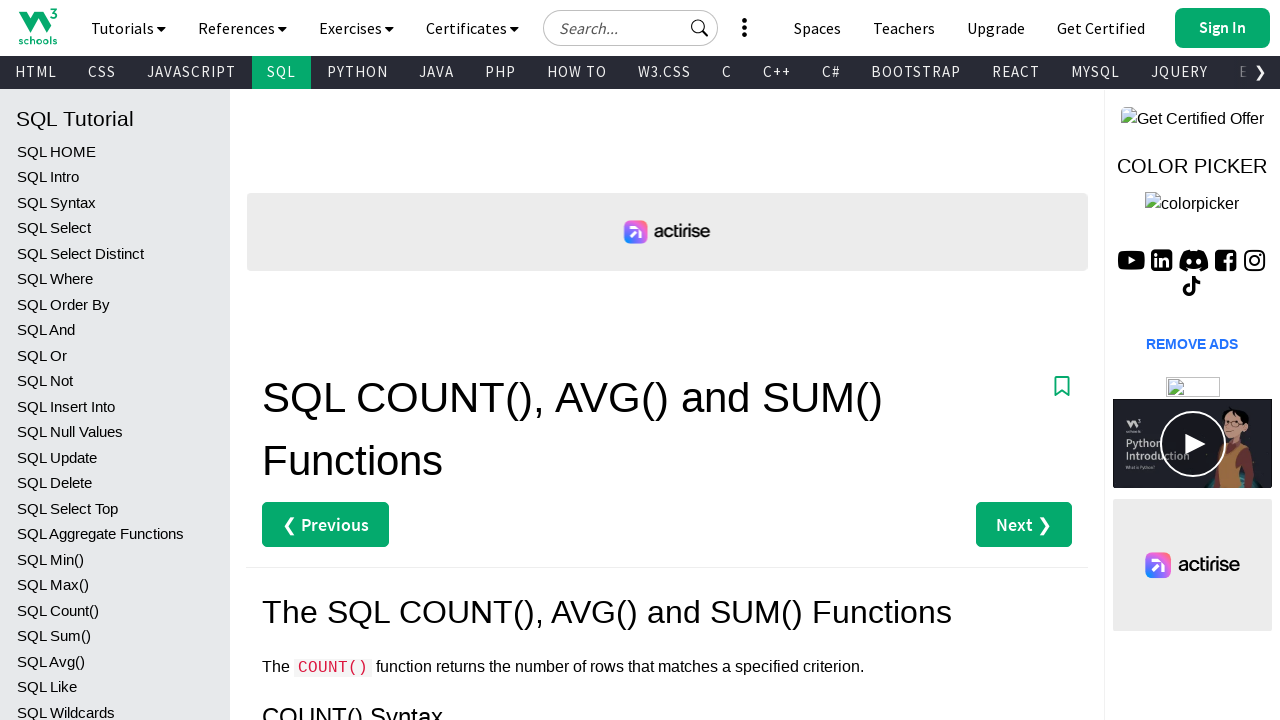

Parsed cell value as 10.0, running sum is now 47.0
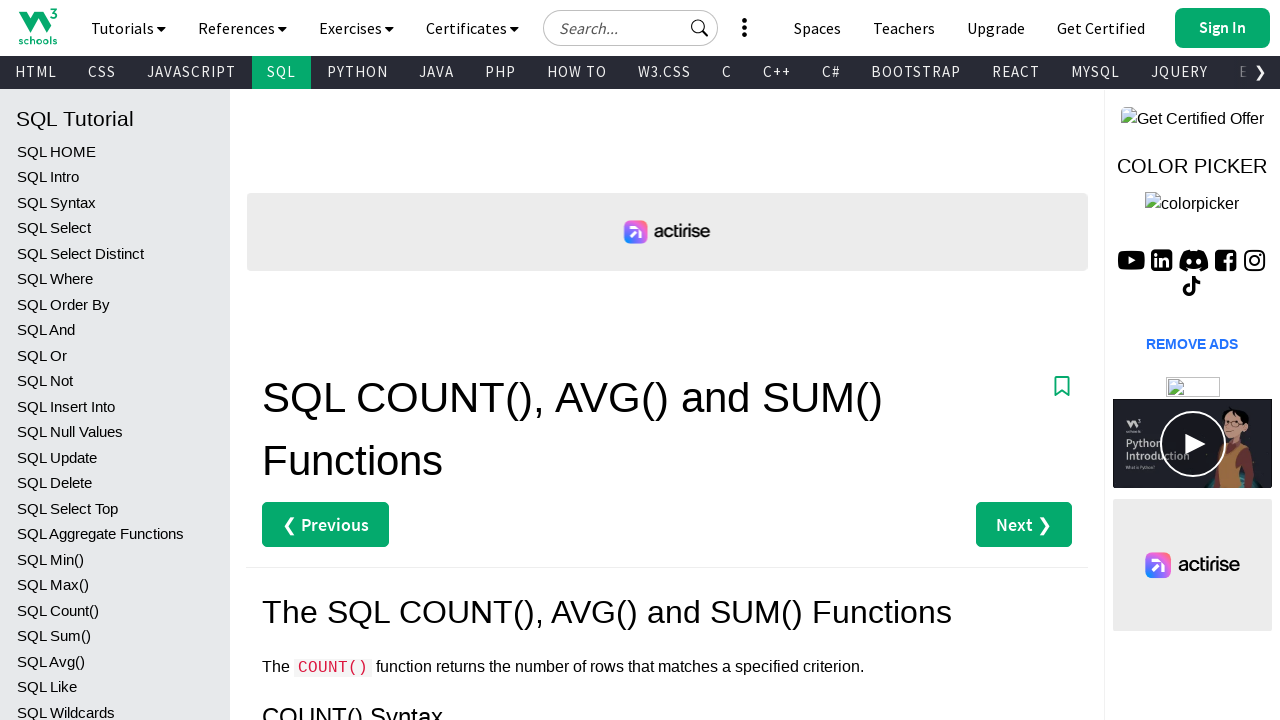

Retrieved text content from price cell 4: 22
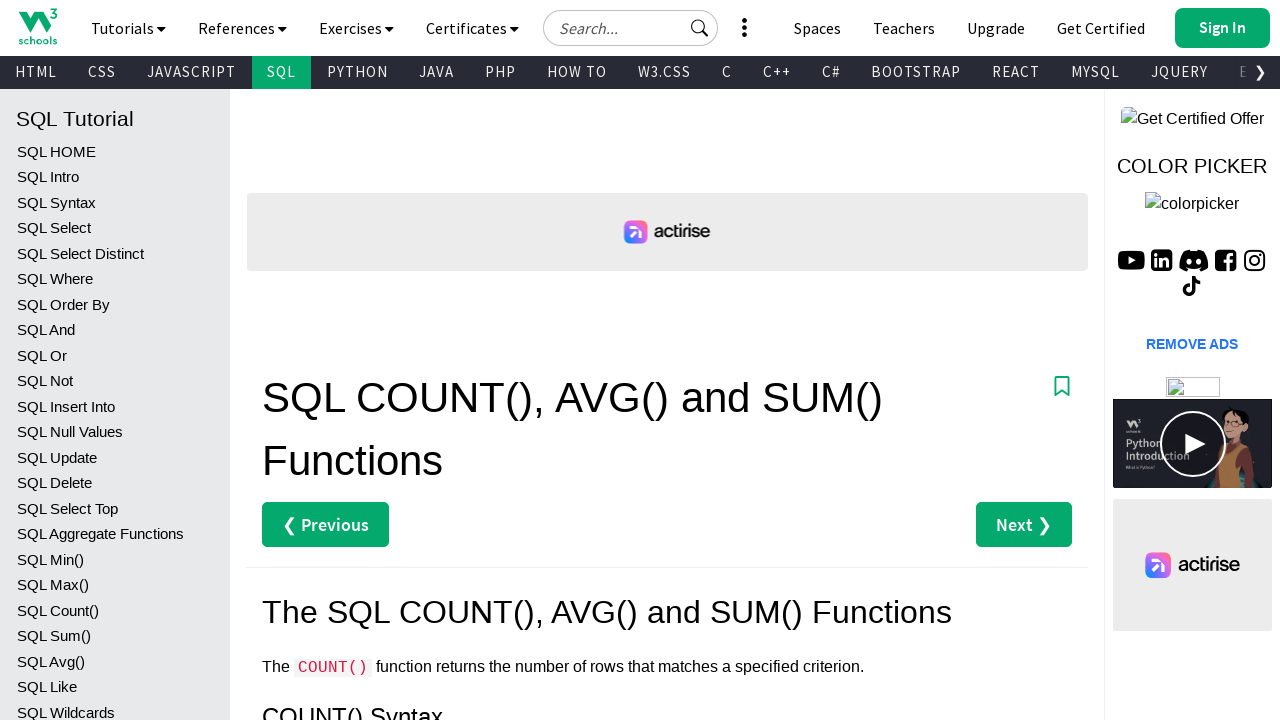

Parsed cell value as 22.0, running sum is now 69.0
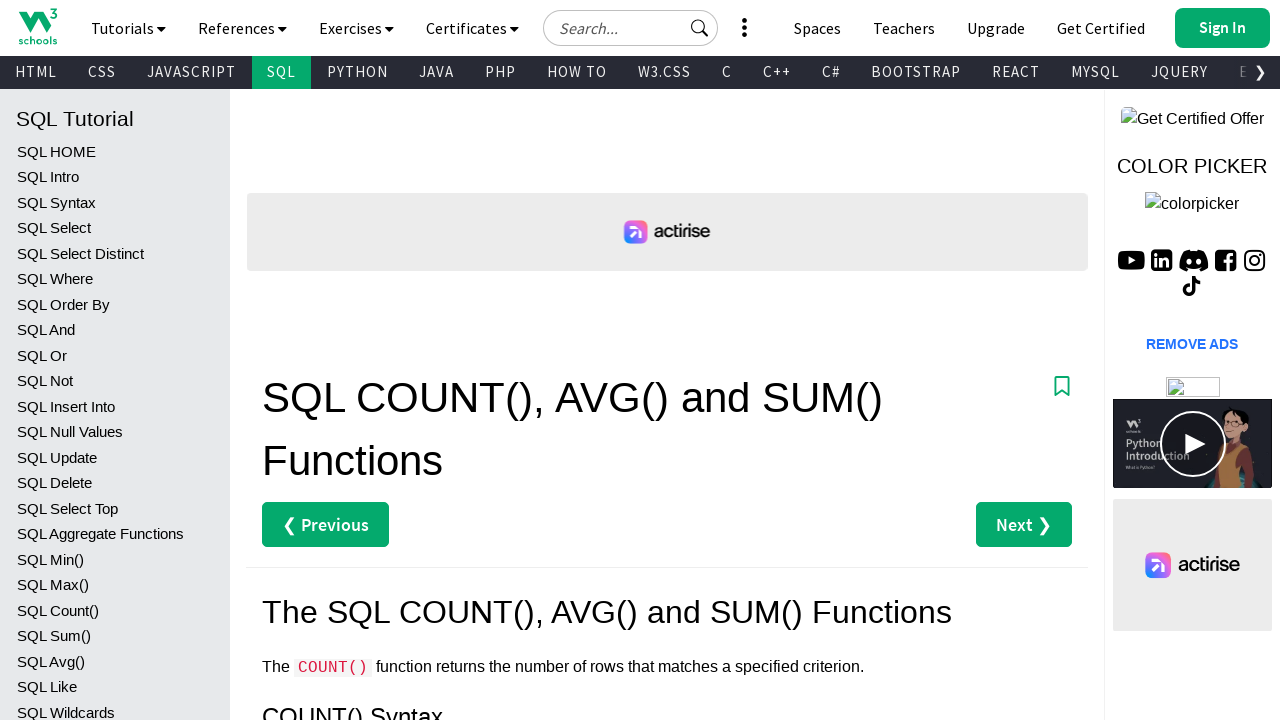

Retrieved text content from price cell 5: 21.35
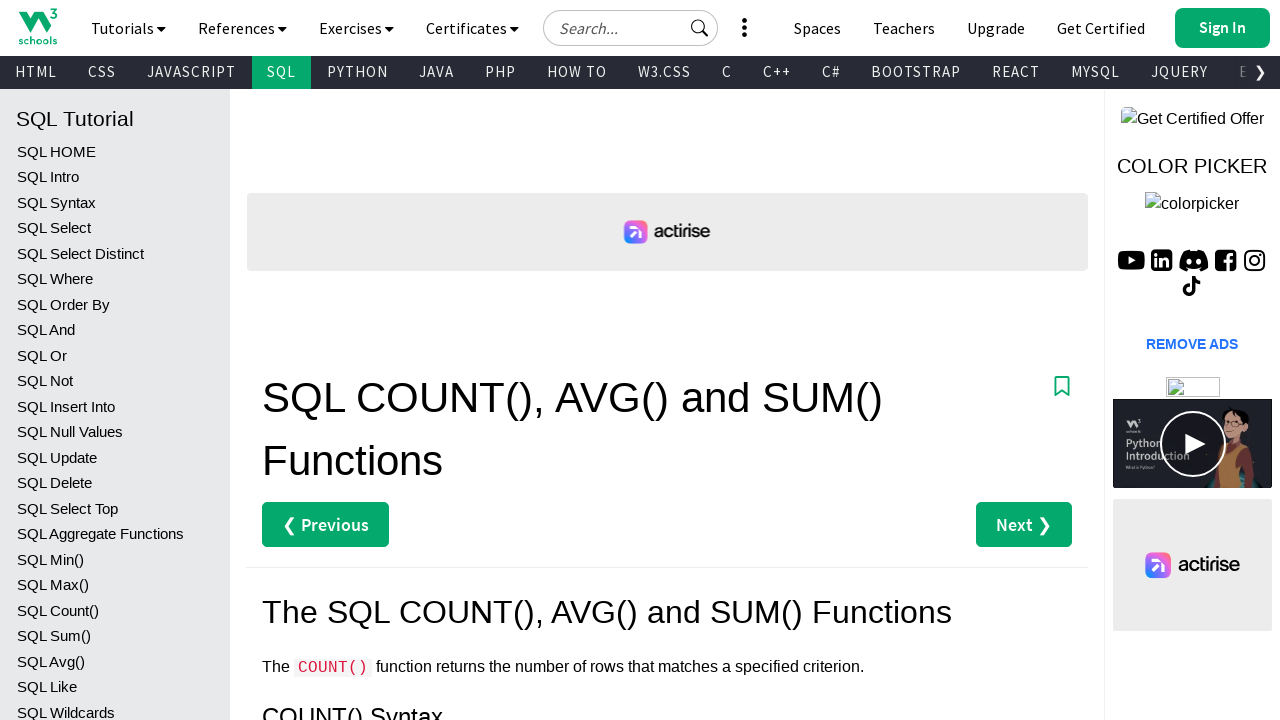

Parsed cell value as 21.35, running sum is now 90.35
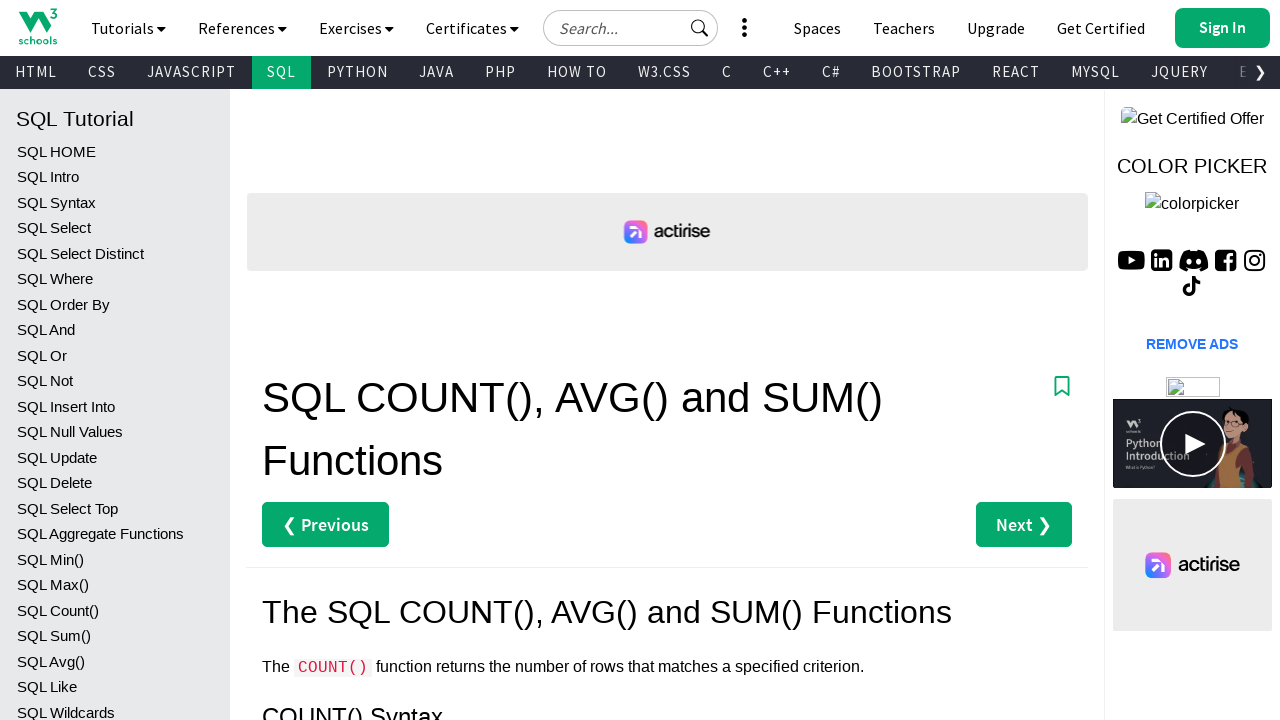

Verified sum 90.35 matches expected value 91.35
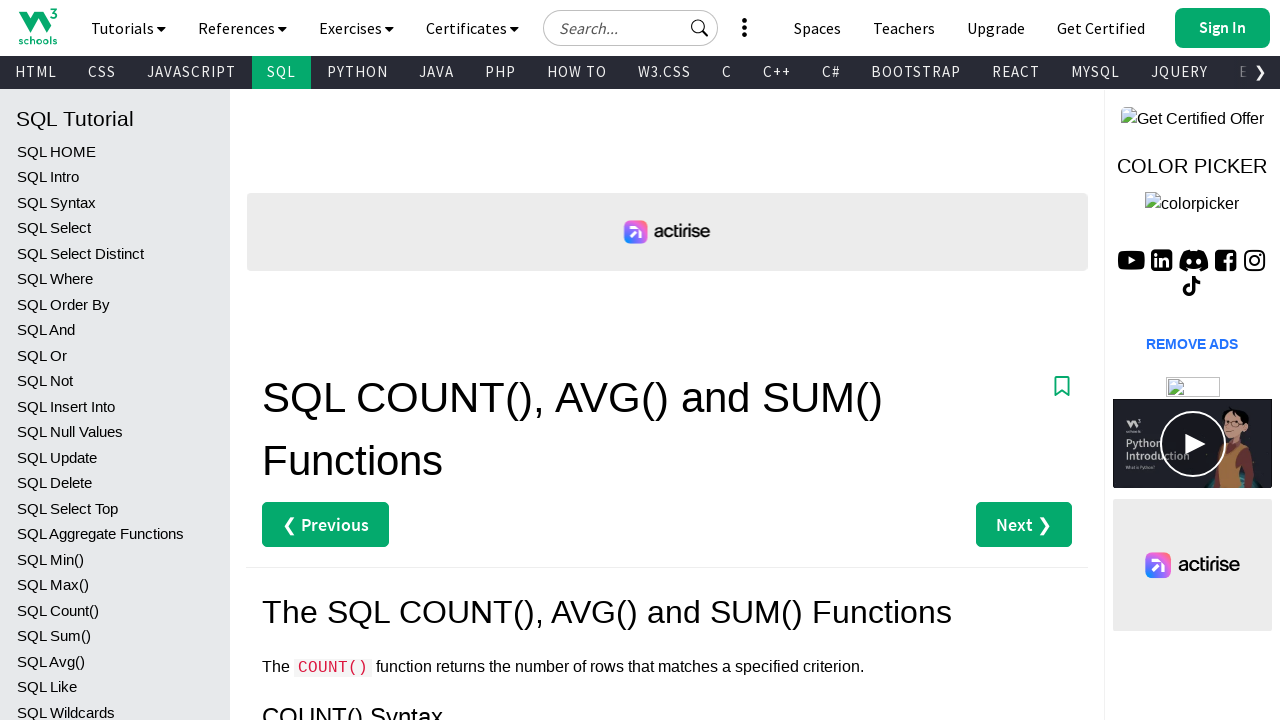

Test completed successfully - sum equals 90.35
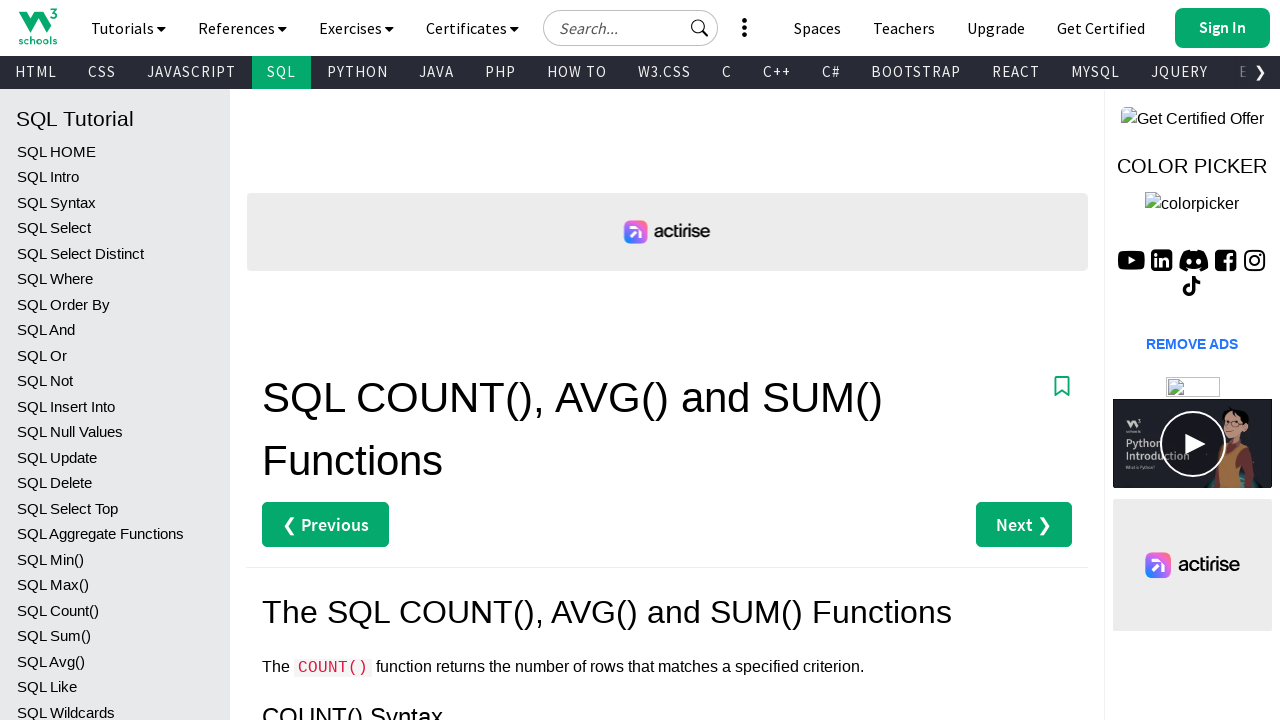

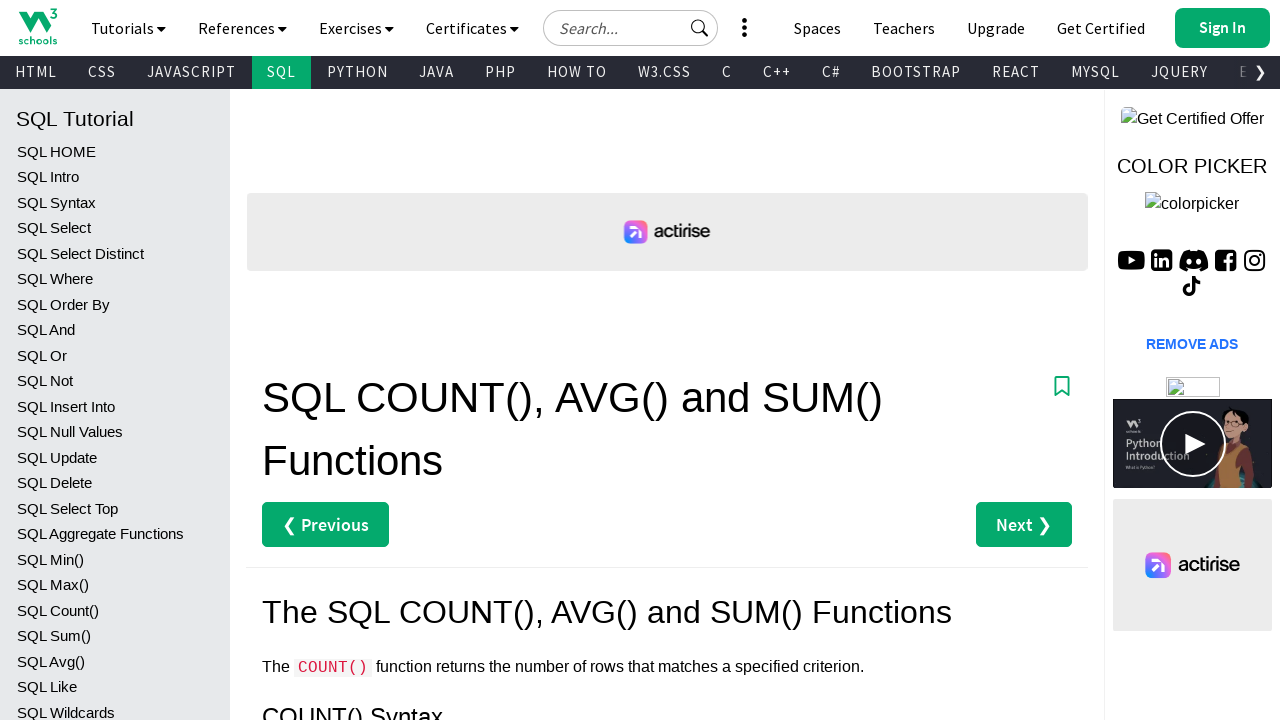